Tests that the counter displays the current number of todo items as items are added.

Starting URL: https://demo.playwright.dev/todomvc

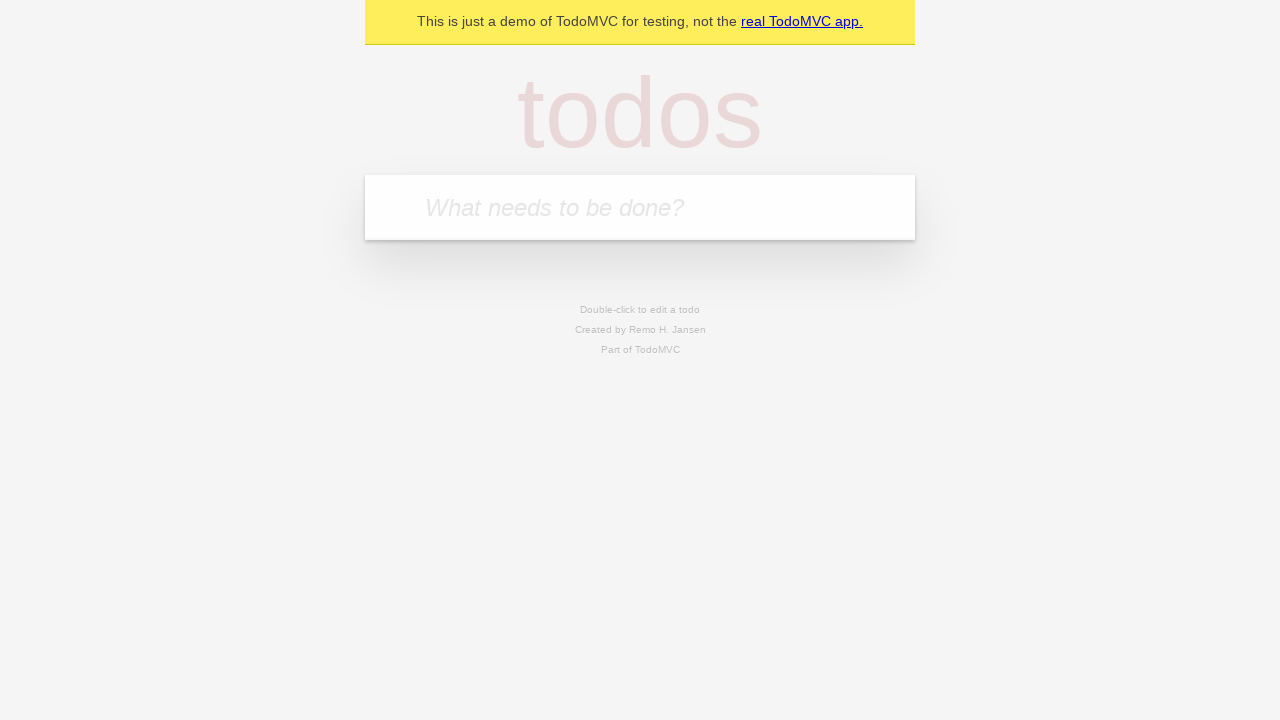

Filled todo input with 'buy some cheese' on internal:attr=[placeholder="What needs to be done?"i]
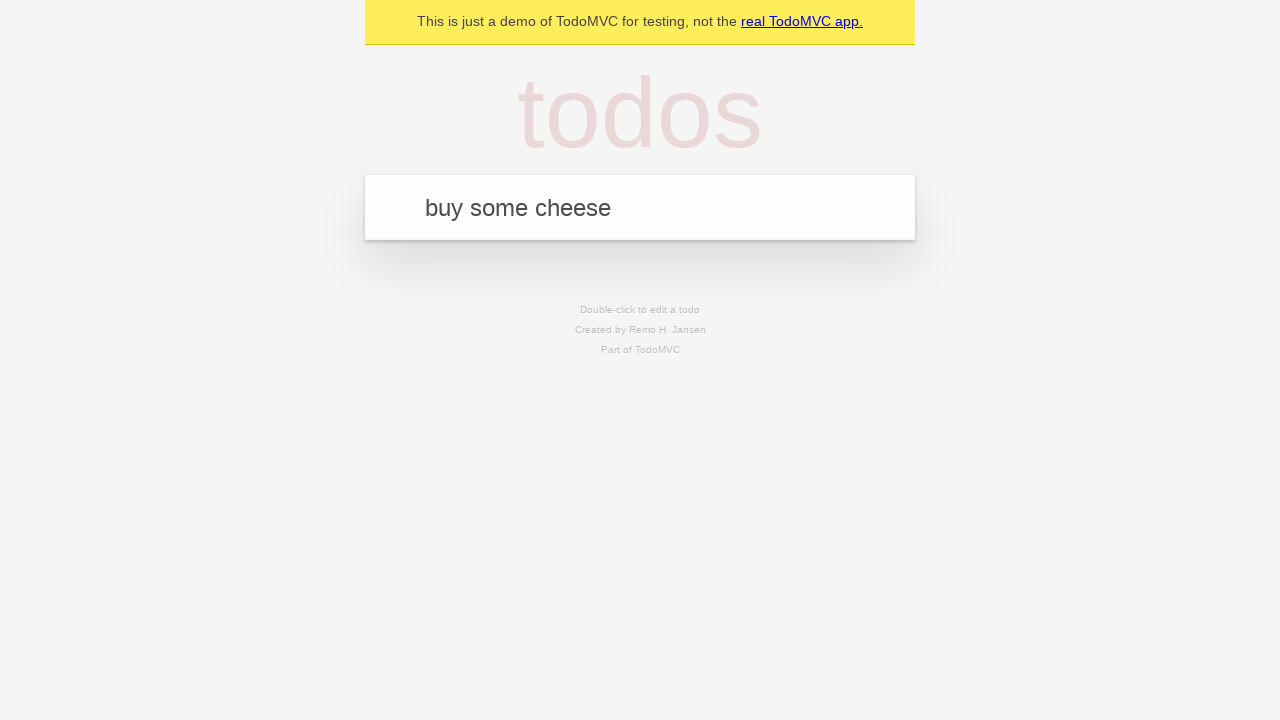

Pressed Enter to add first todo item on internal:attr=[placeholder="What needs to be done?"i]
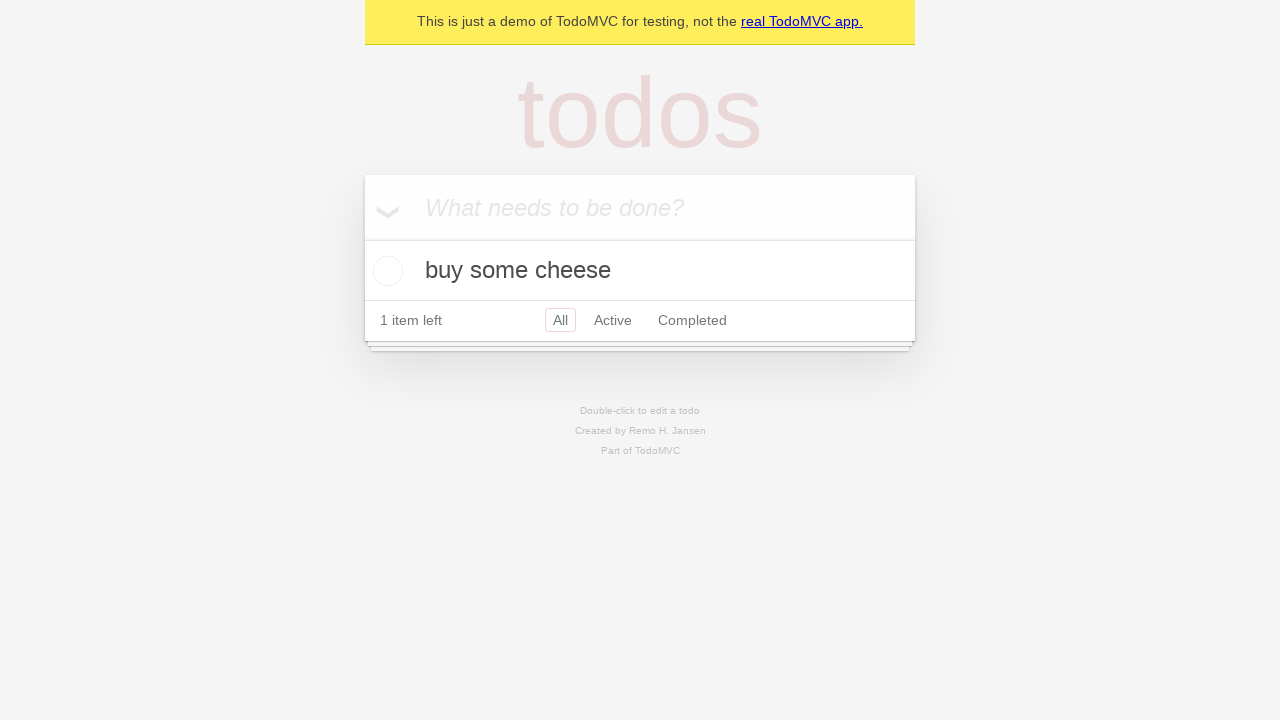

Todo counter element loaded and visible
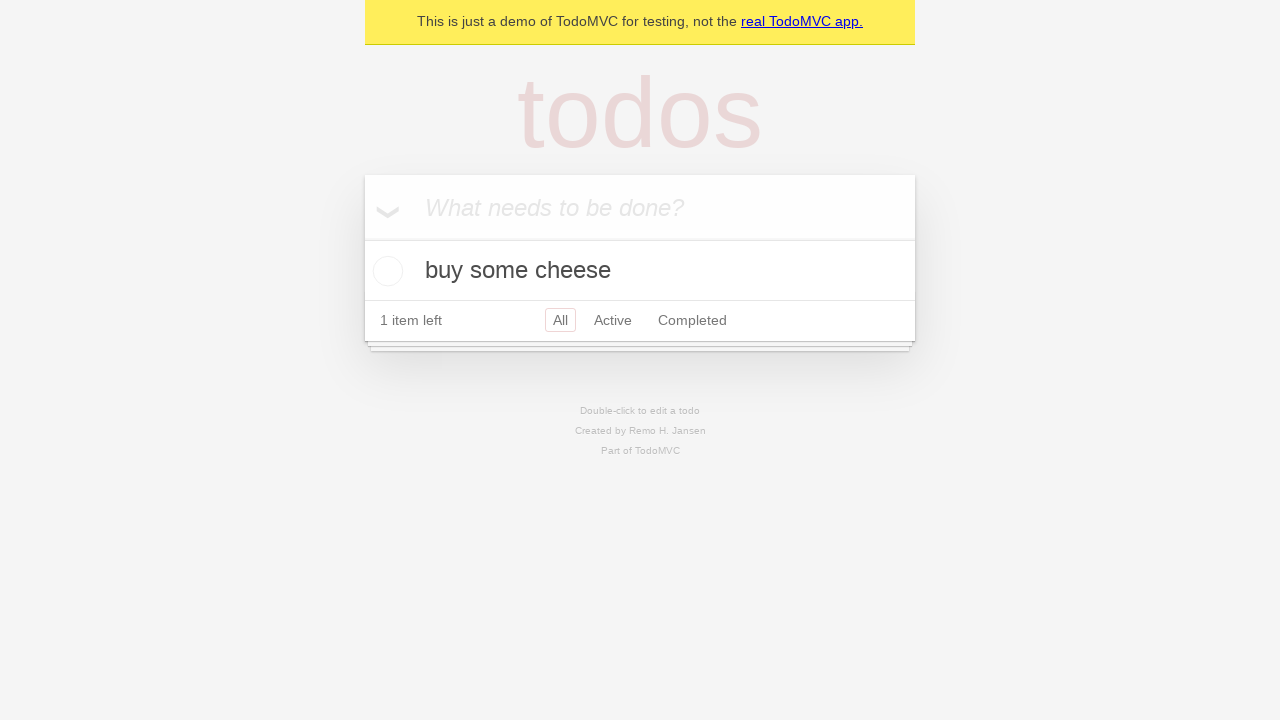

Filled todo input with 'feed the cat' on internal:attr=[placeholder="What needs to be done?"i]
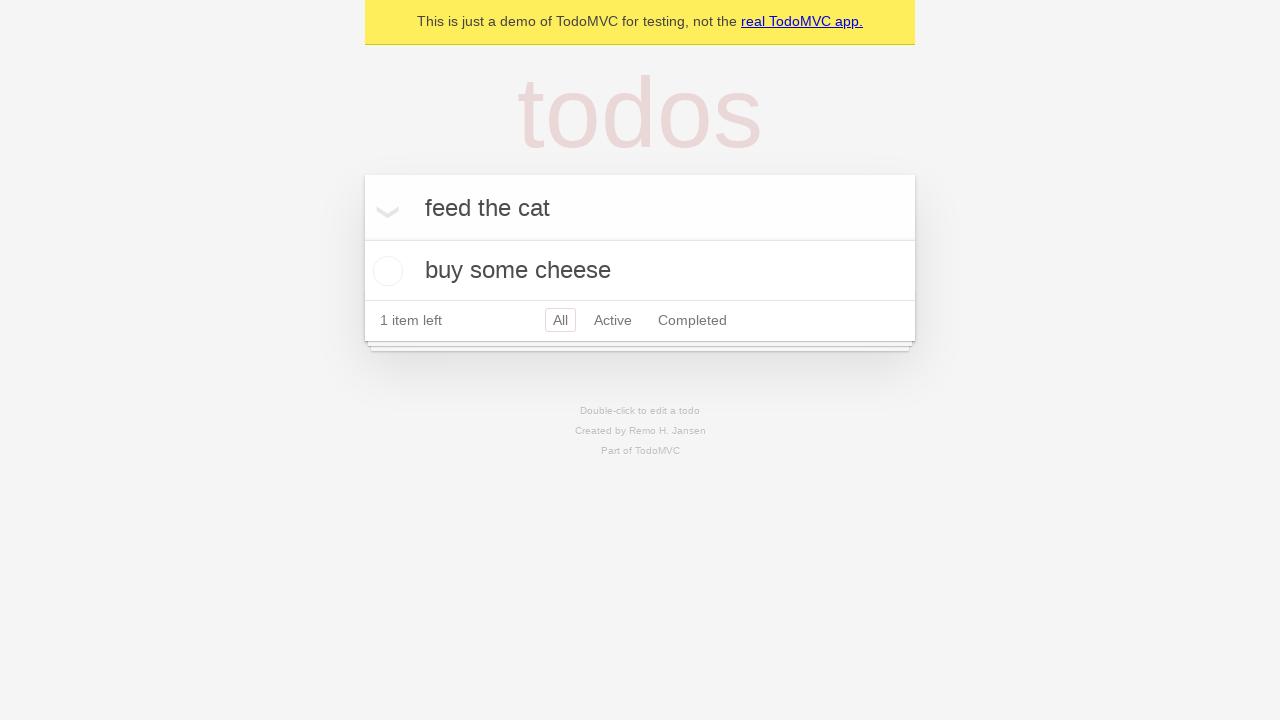

Pressed Enter to add second todo item on internal:attr=[placeholder="What needs to be done?"i]
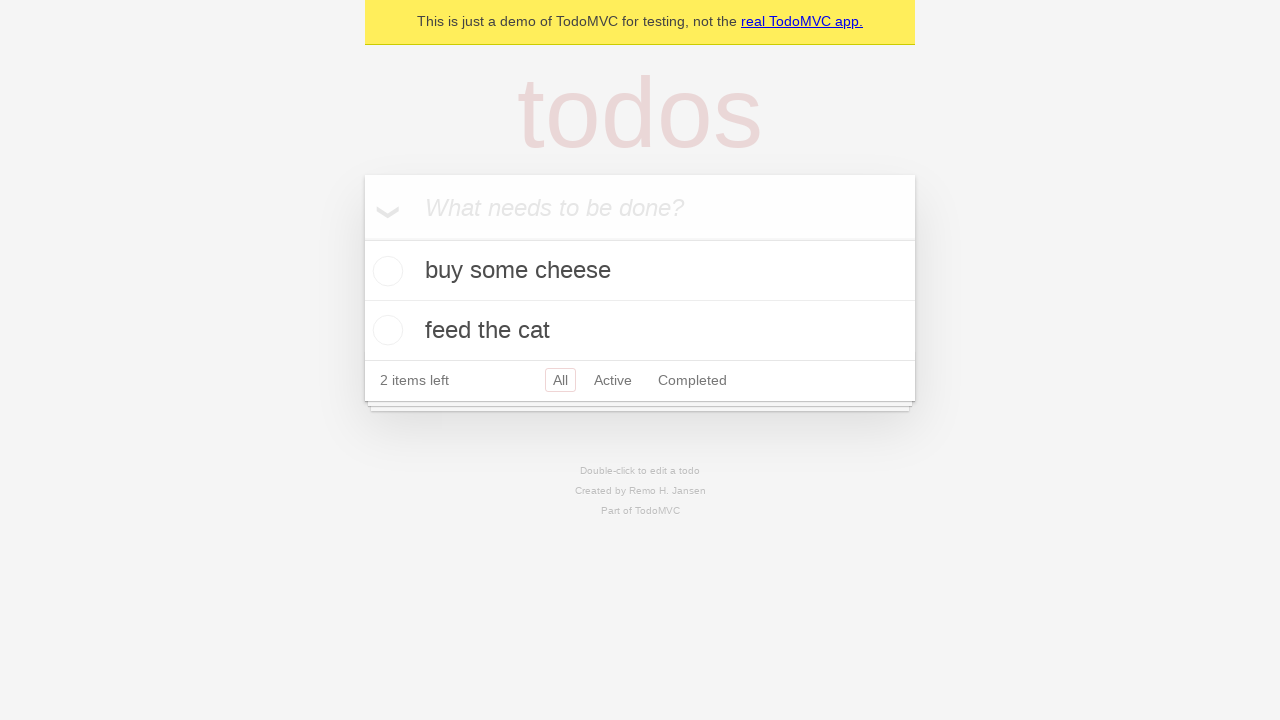

Todo counter updated to reflect 2 items
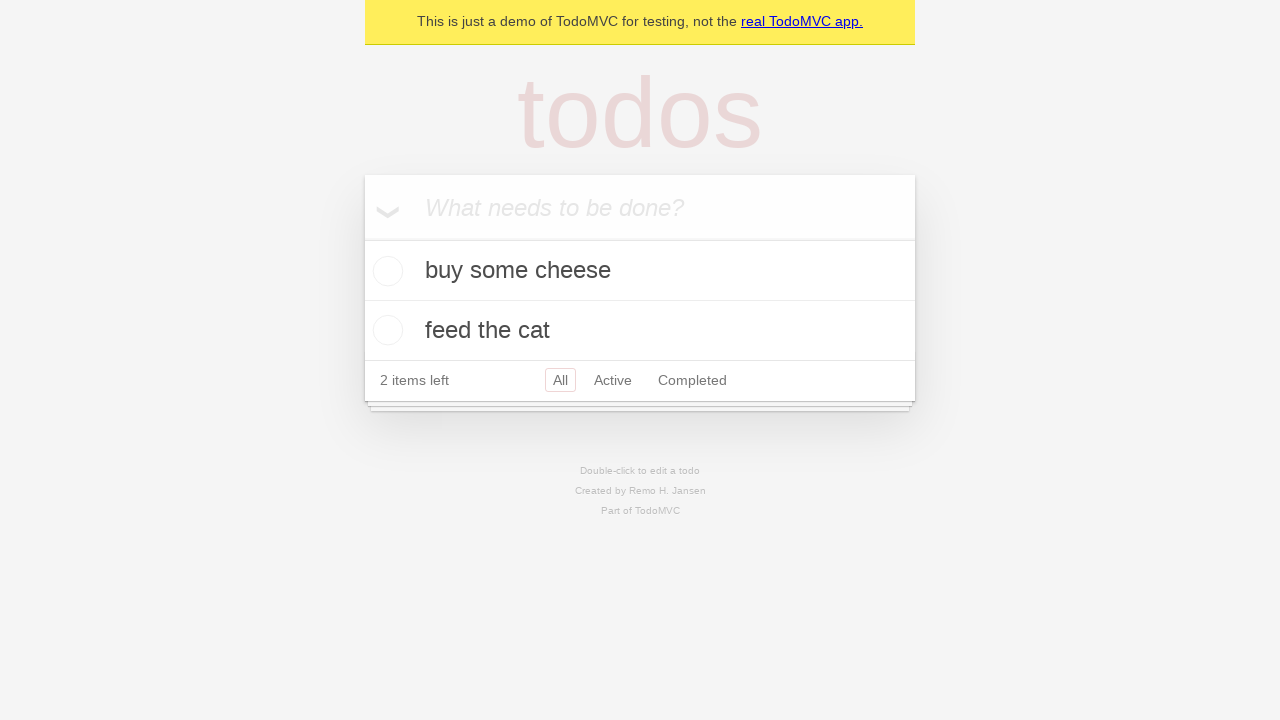

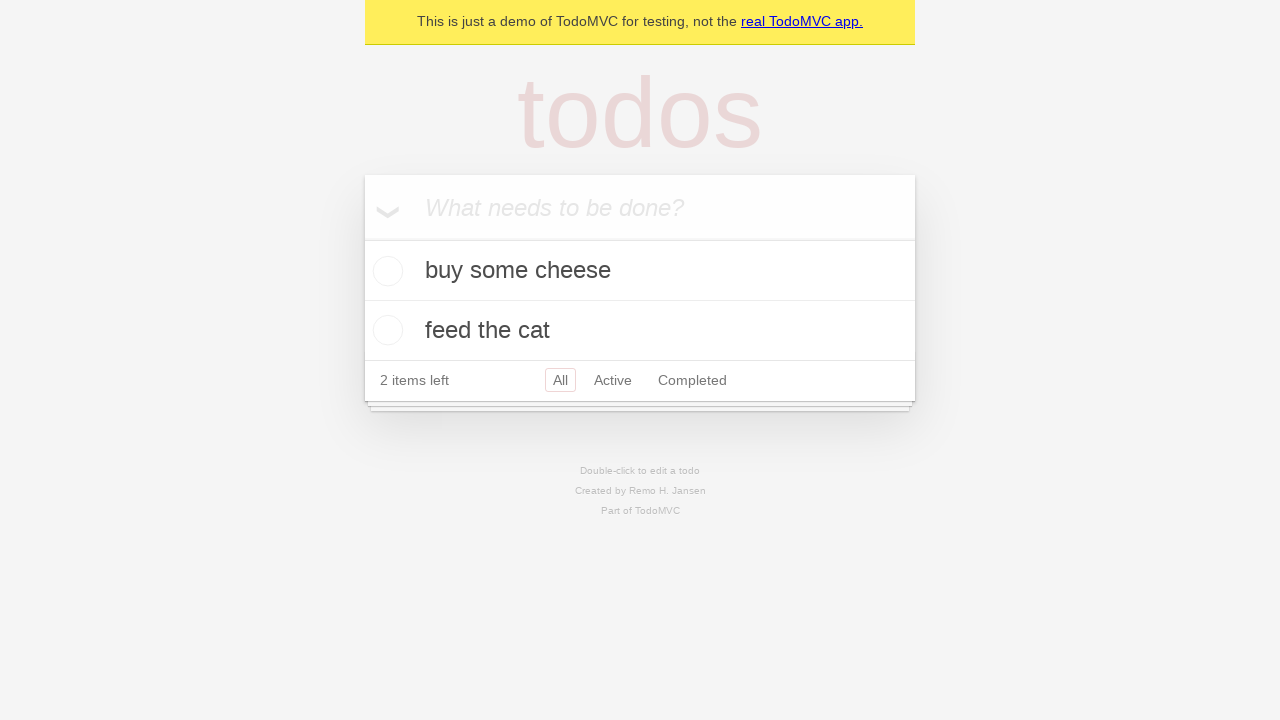